Tests handling multiple browser windows by clicking New Window button, switching to new window, and verifying content

Starting URL: https://demoqa.com/browser-windows

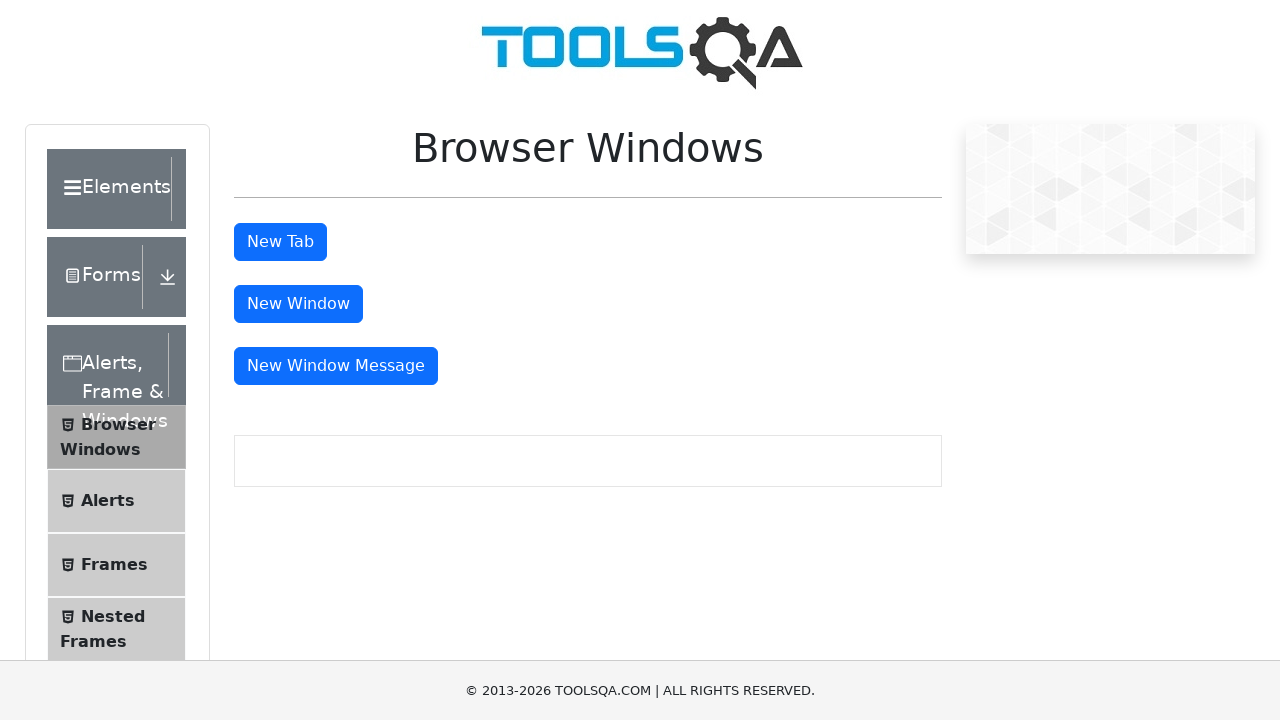

Clicked New Window button at (298, 304) on #windowButton
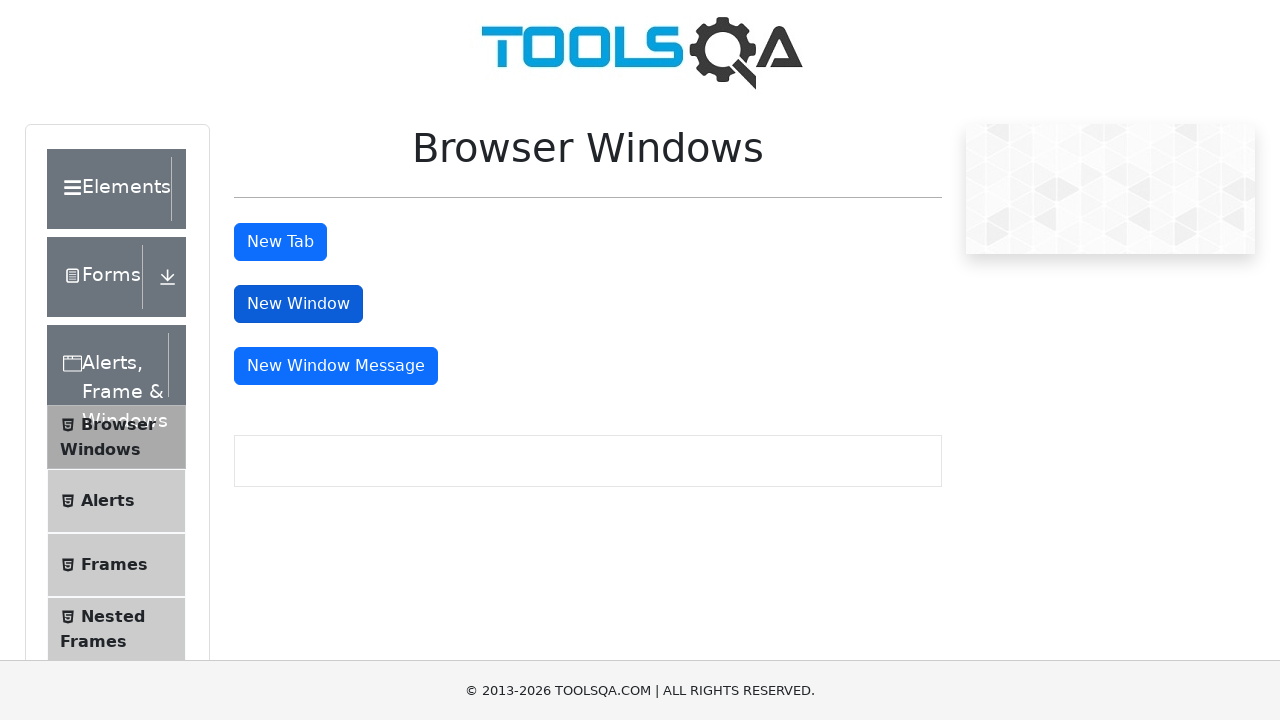

Captured new window/page reference
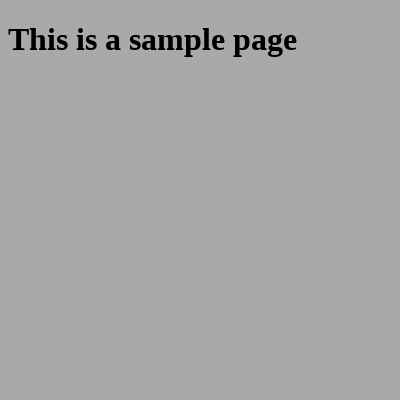

New window finished loading (networkidle)
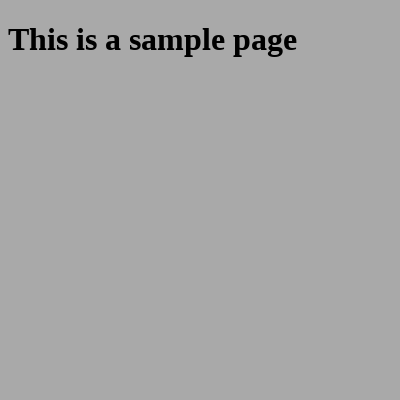

Sample heading element found in new window
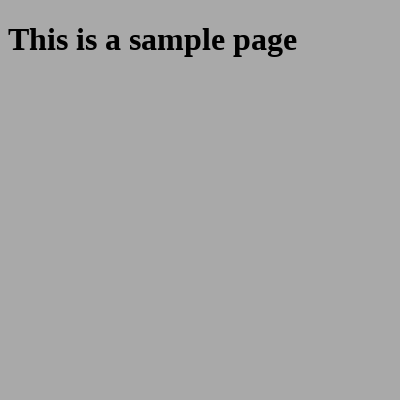

Verified original page is still accessible
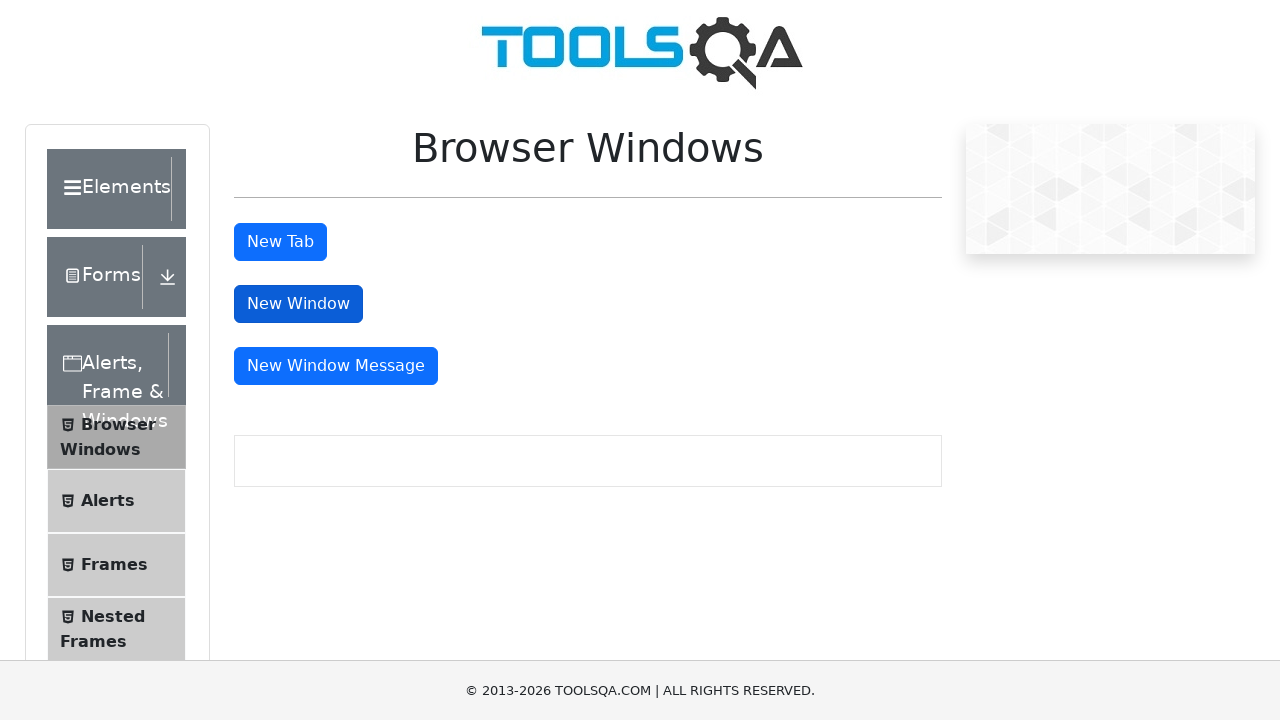

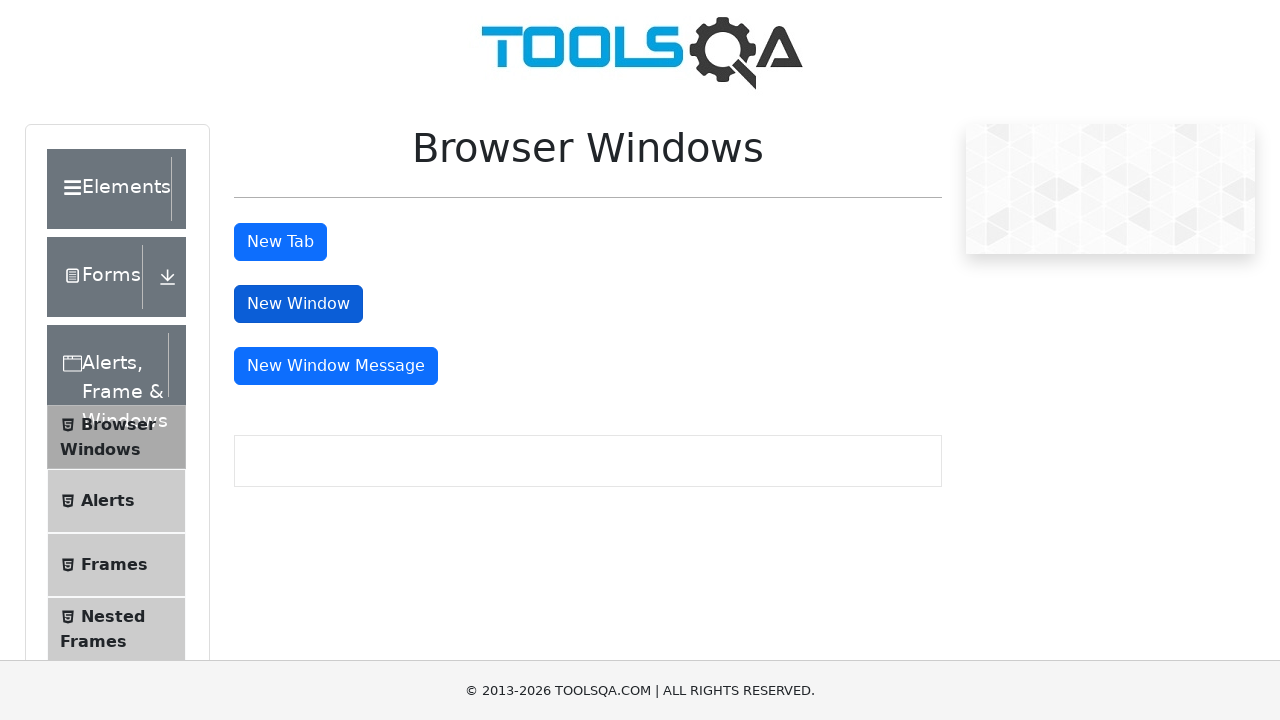